Navigates to Form Authentication page and verifies the Elemental Selenium link has correct href attribute

Starting URL: https://the-internet.herokuapp.com/

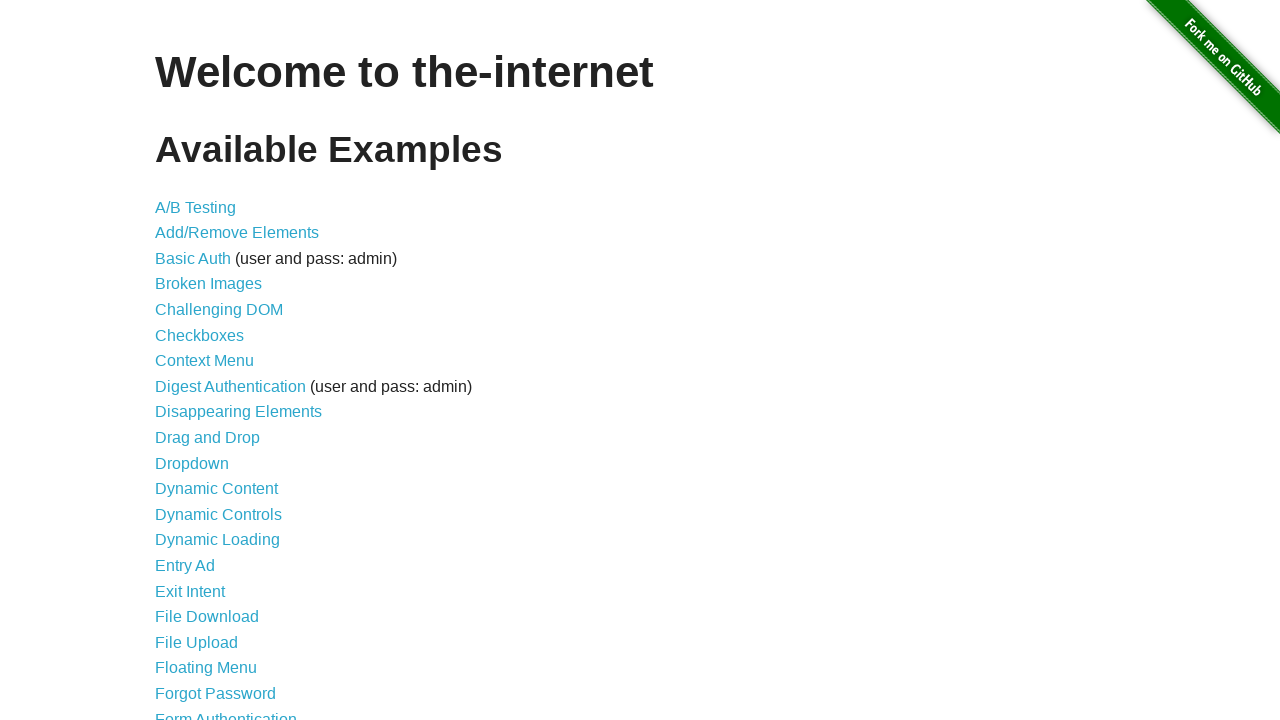

Clicked on Form Authentication link at (226, 712) on text=Form Authentication
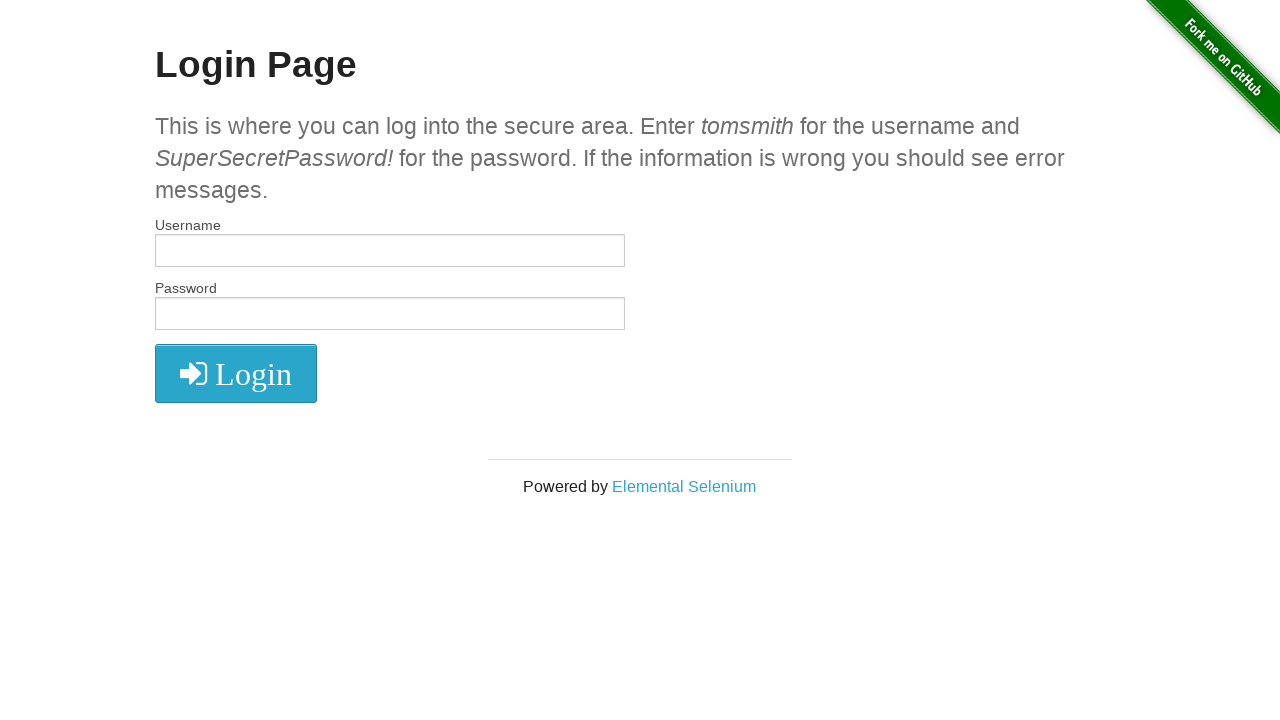

Located Elemental Selenium link in page footer
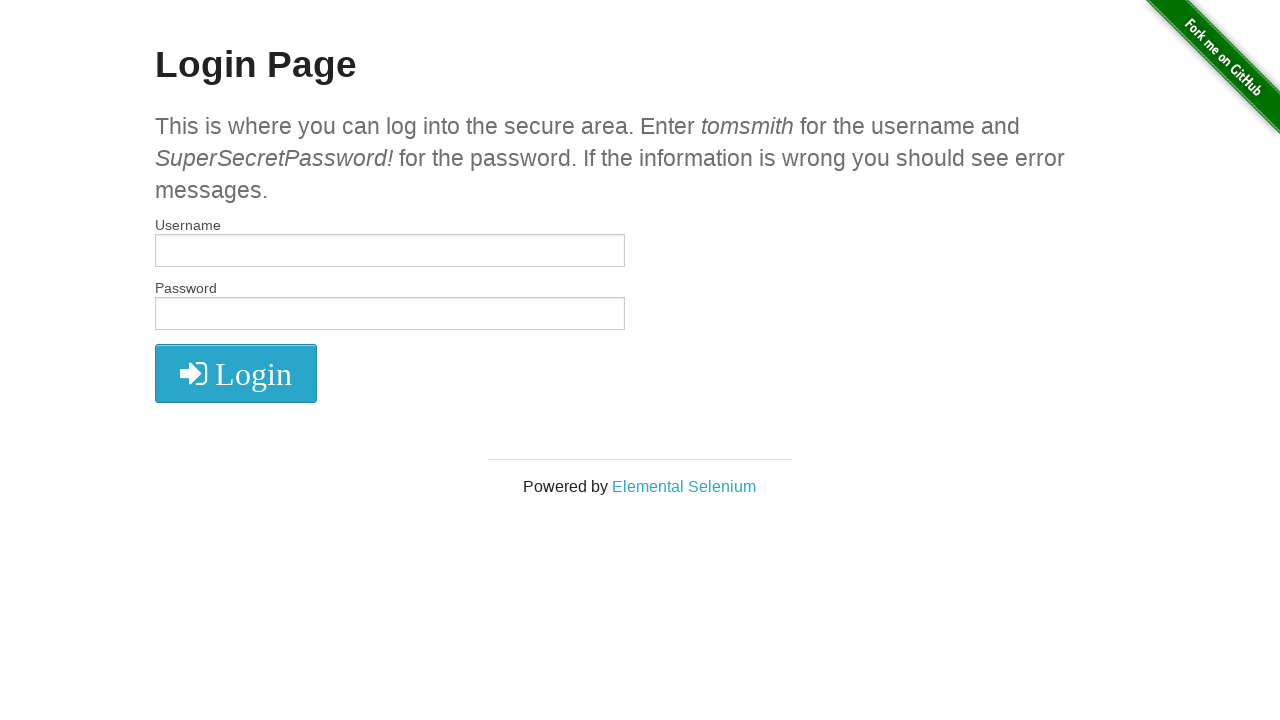

Waited for Elemental Selenium link to be ready
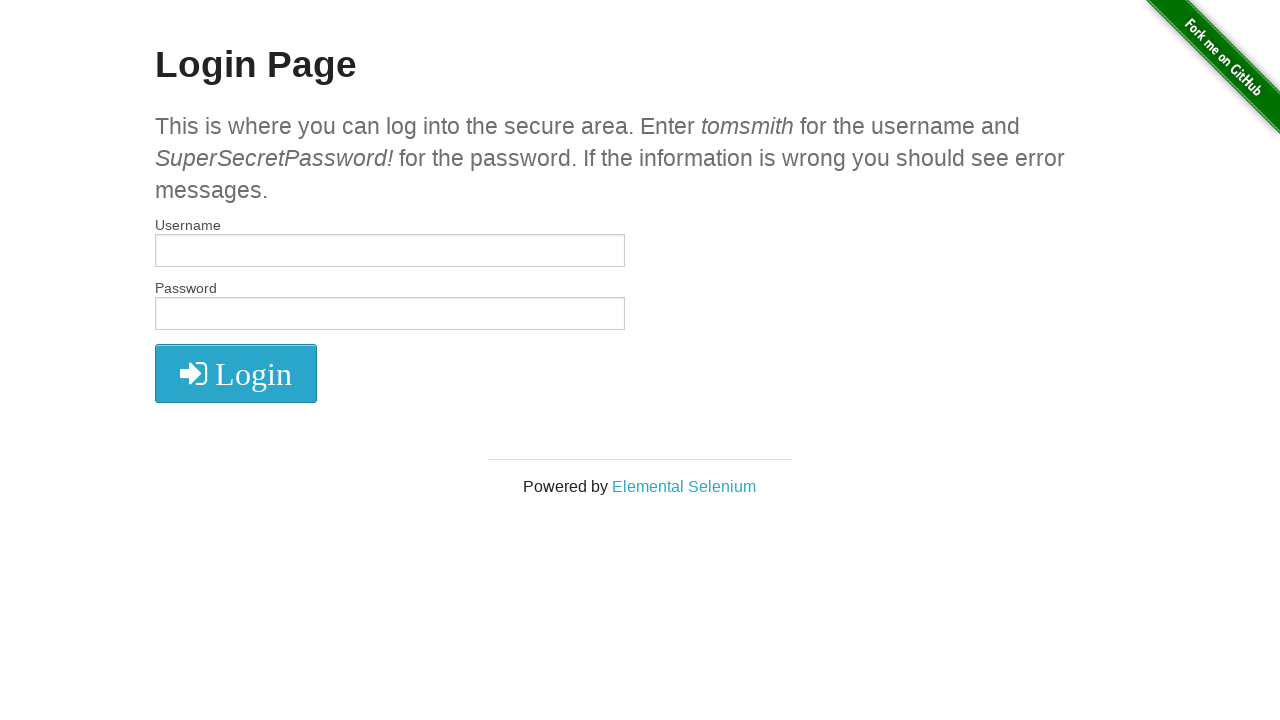

Retrieved href attribute: 'http://elementalselenium.com/'
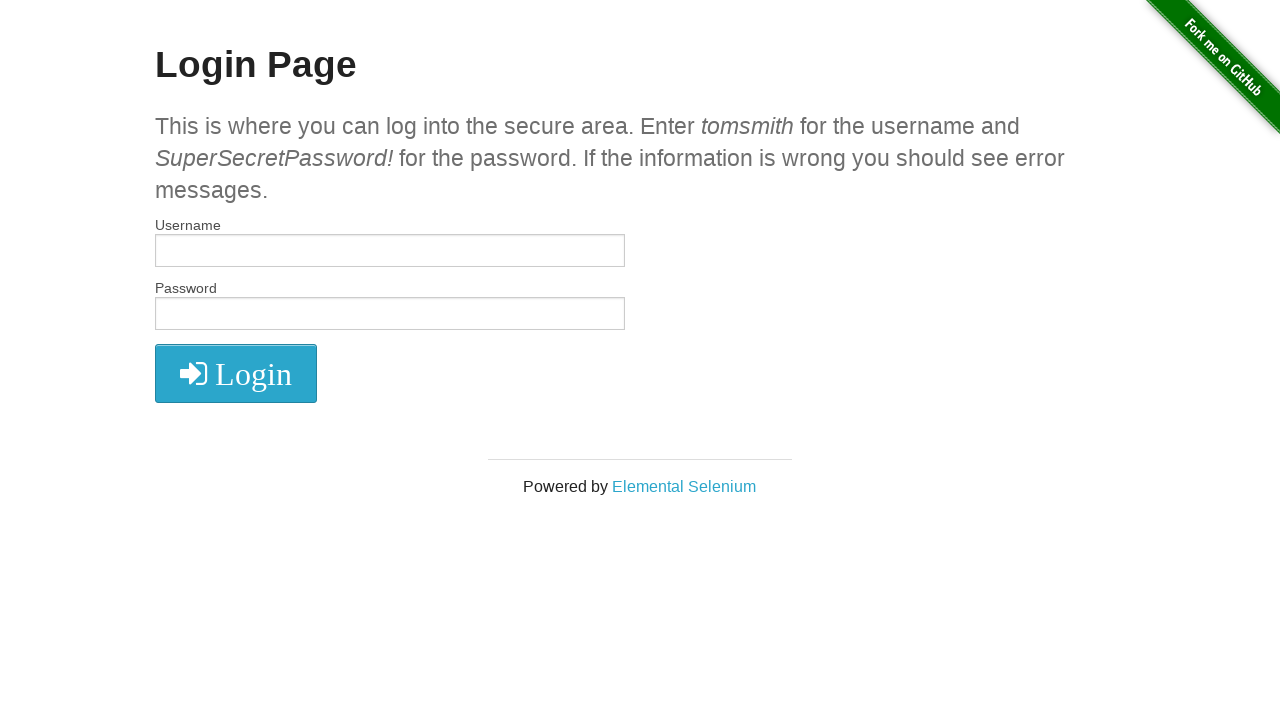

Verified href attribute matches expected value 'http://elementalselenium.com/'
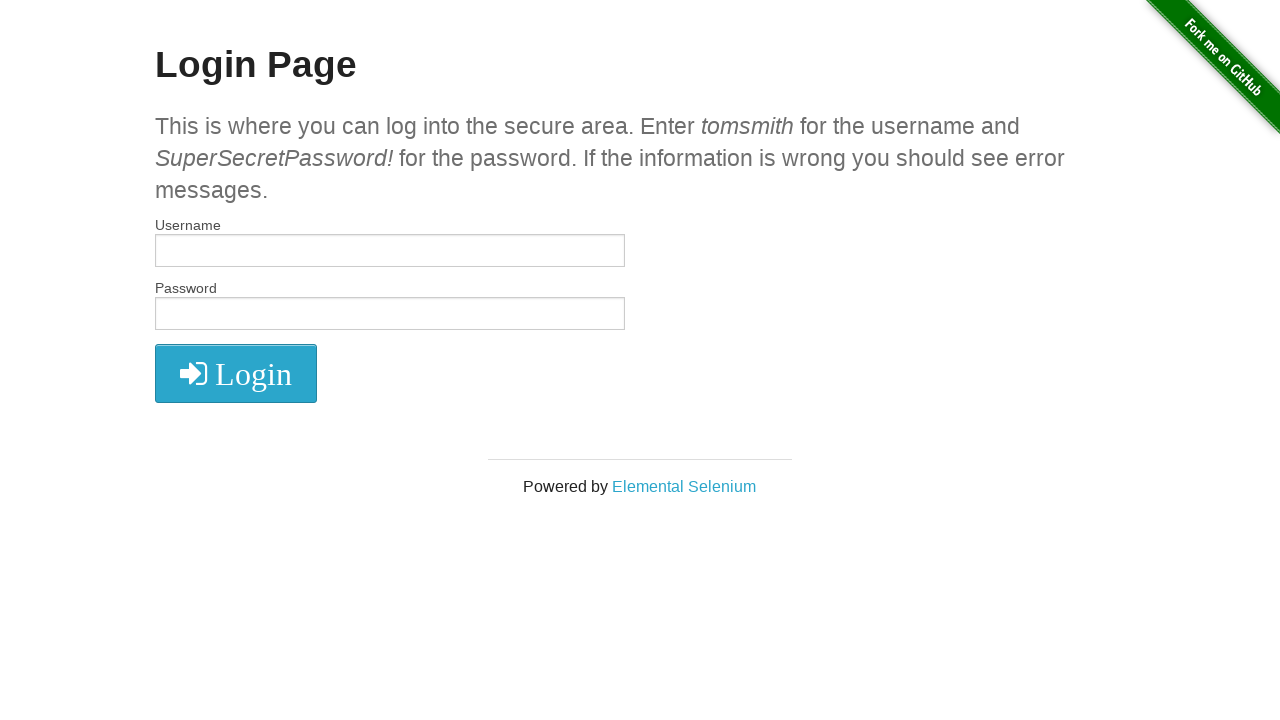

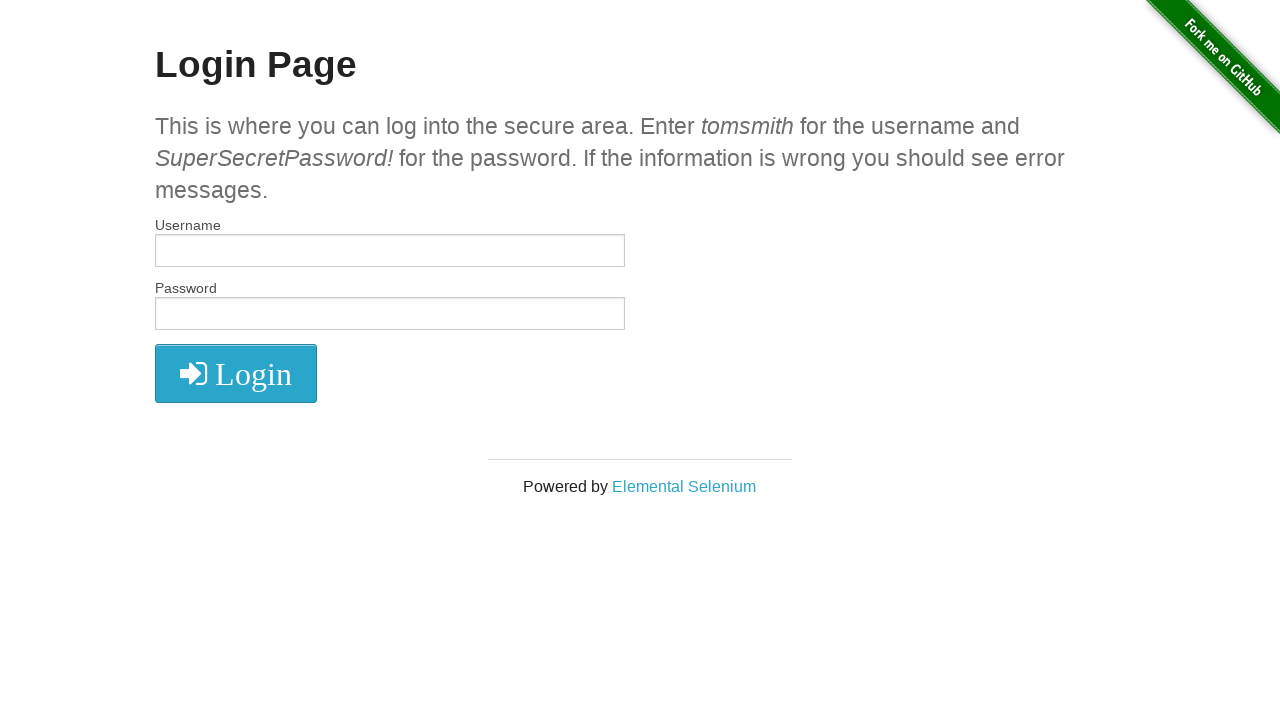